Tests various elements on a demo page including filling a username field, clicking buttons to trigger alerts, and handling multiple alerts

Starting URL: https://testeroprogramowania.github.io/selenium/basics.html

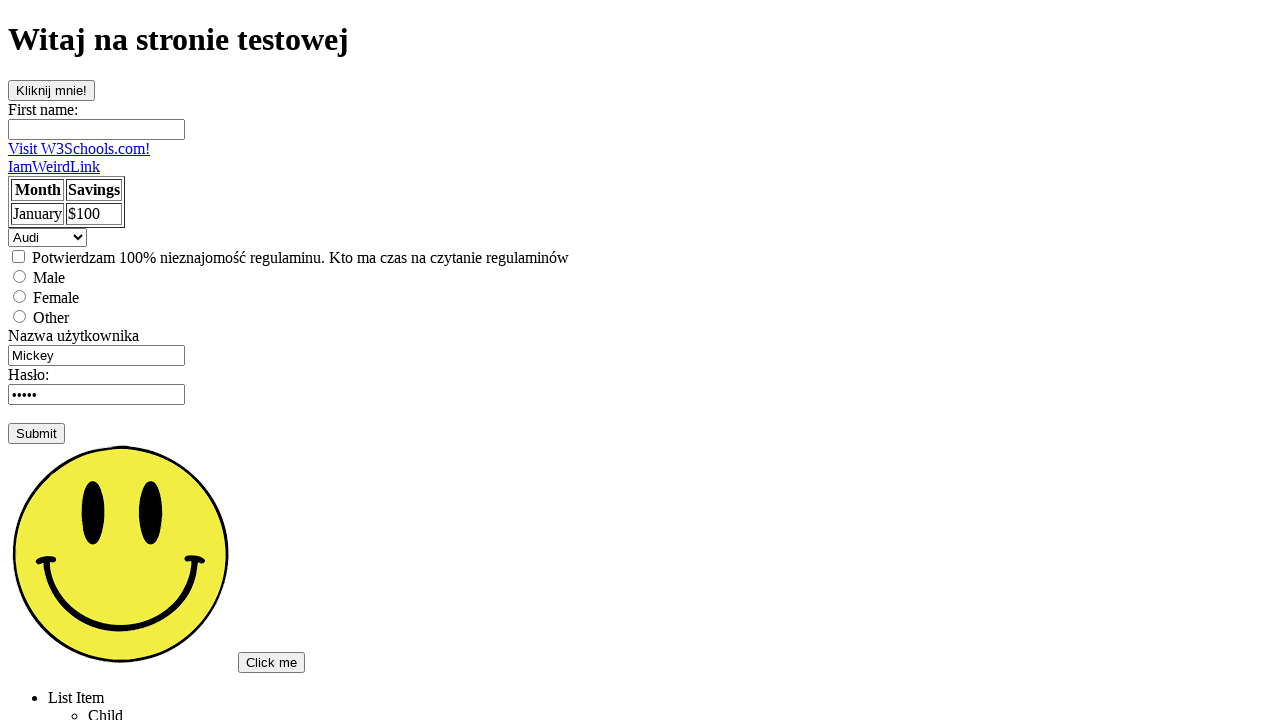

Cleared the username field on [name='username']
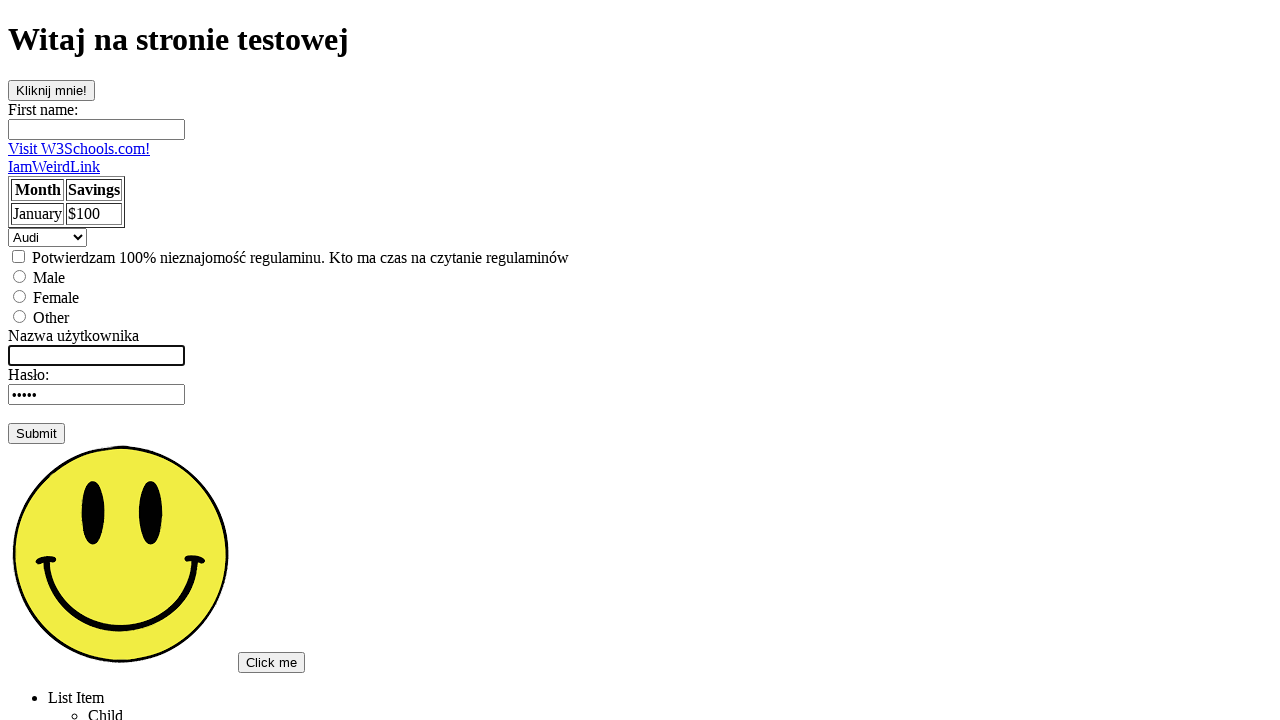

Filled username field with 'Piotr studying very hard atm.' on [name='username']
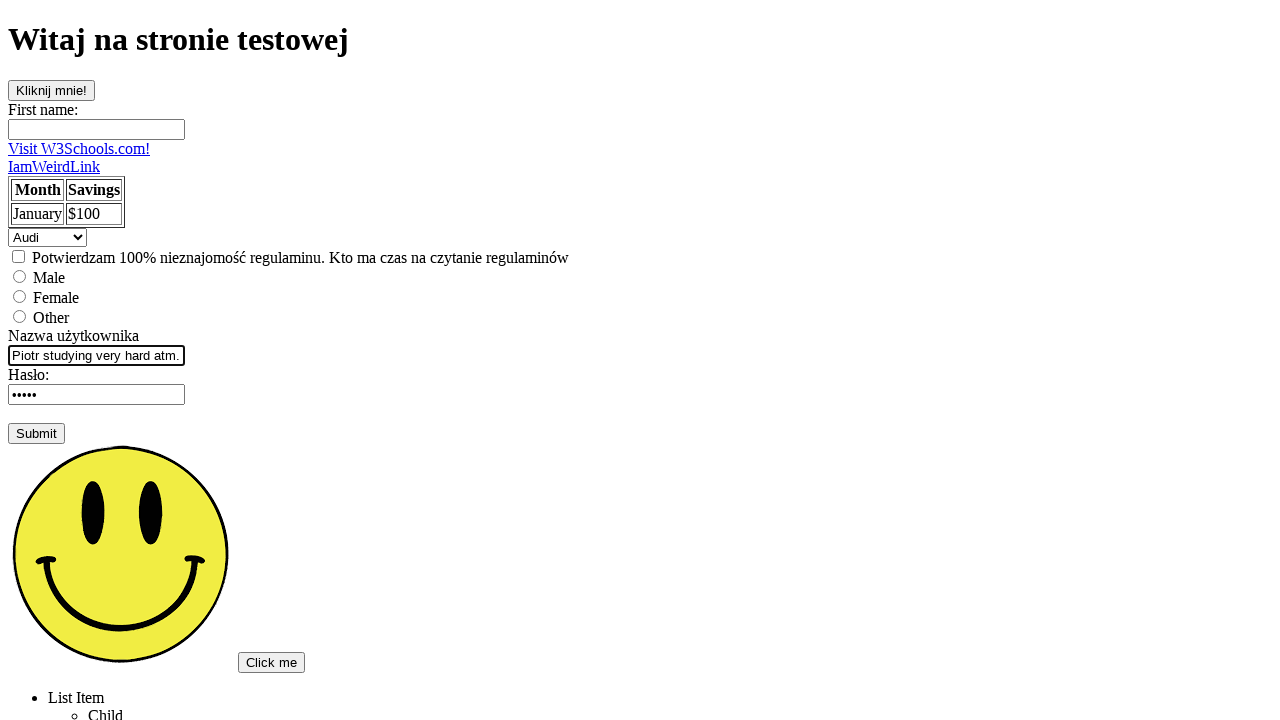

Retrieved text content from hidden element with class 'topSecret'
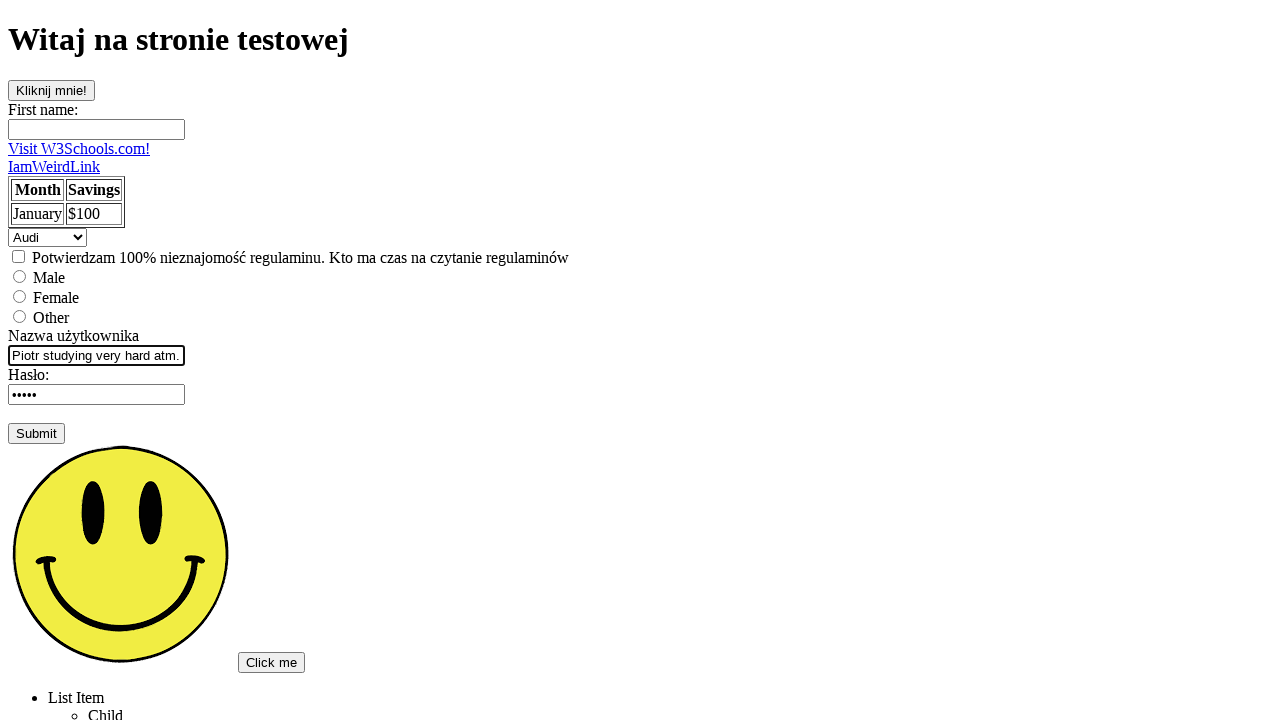

Clicked button with 'click' in id attribute to trigger first alert at (52, 90) on [id*='click']
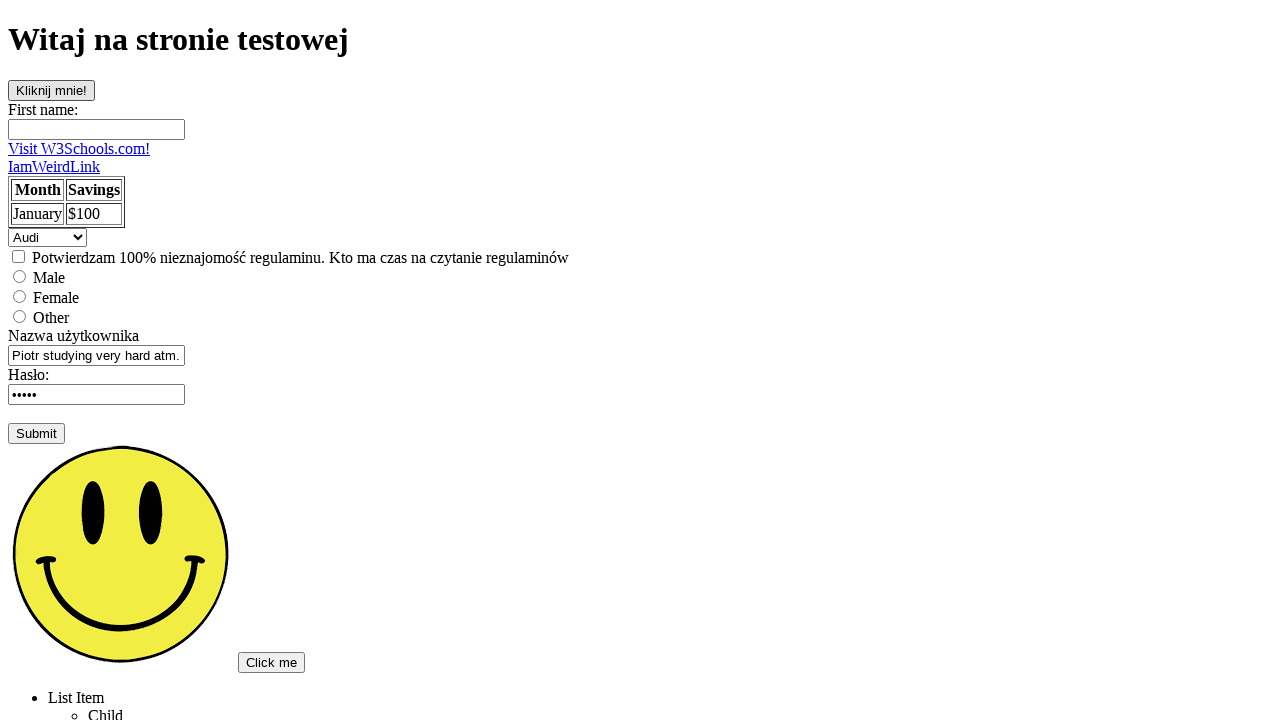

Set up dialog handler to accept alerts
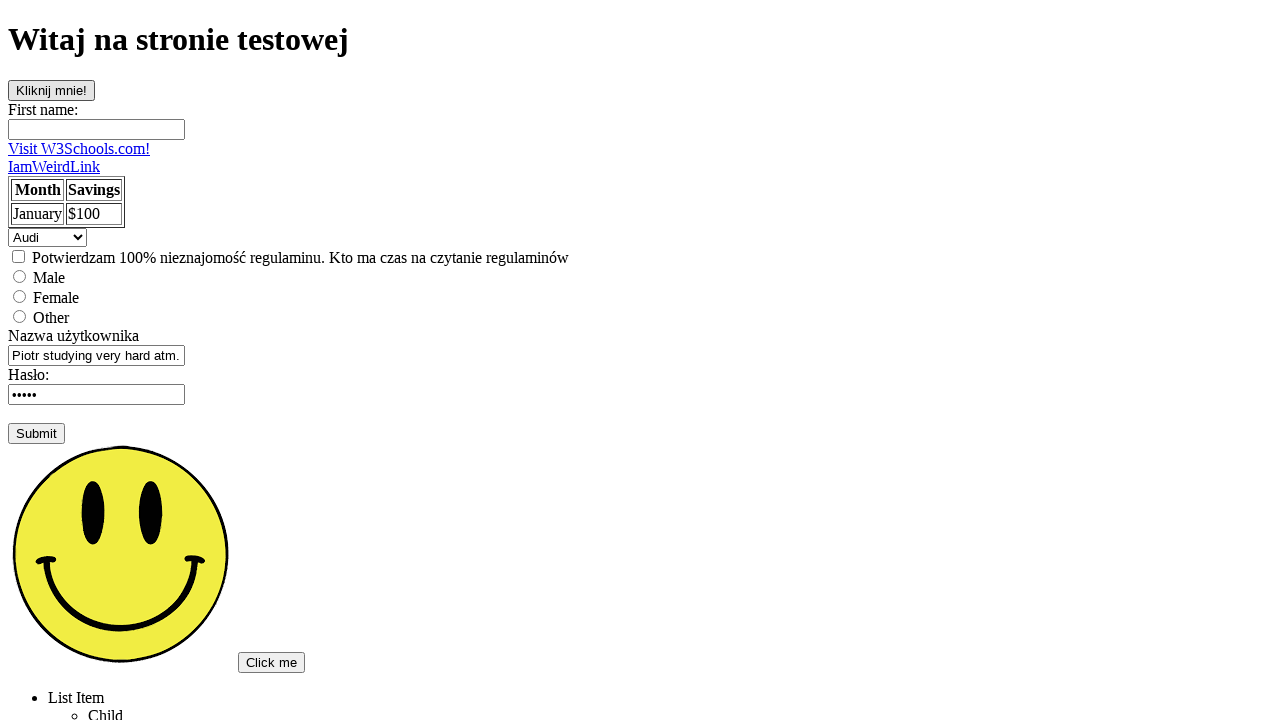

Clicked submit button with 'Su' in value attribute to trigger second alert at (36, 433) on [value*='Su']
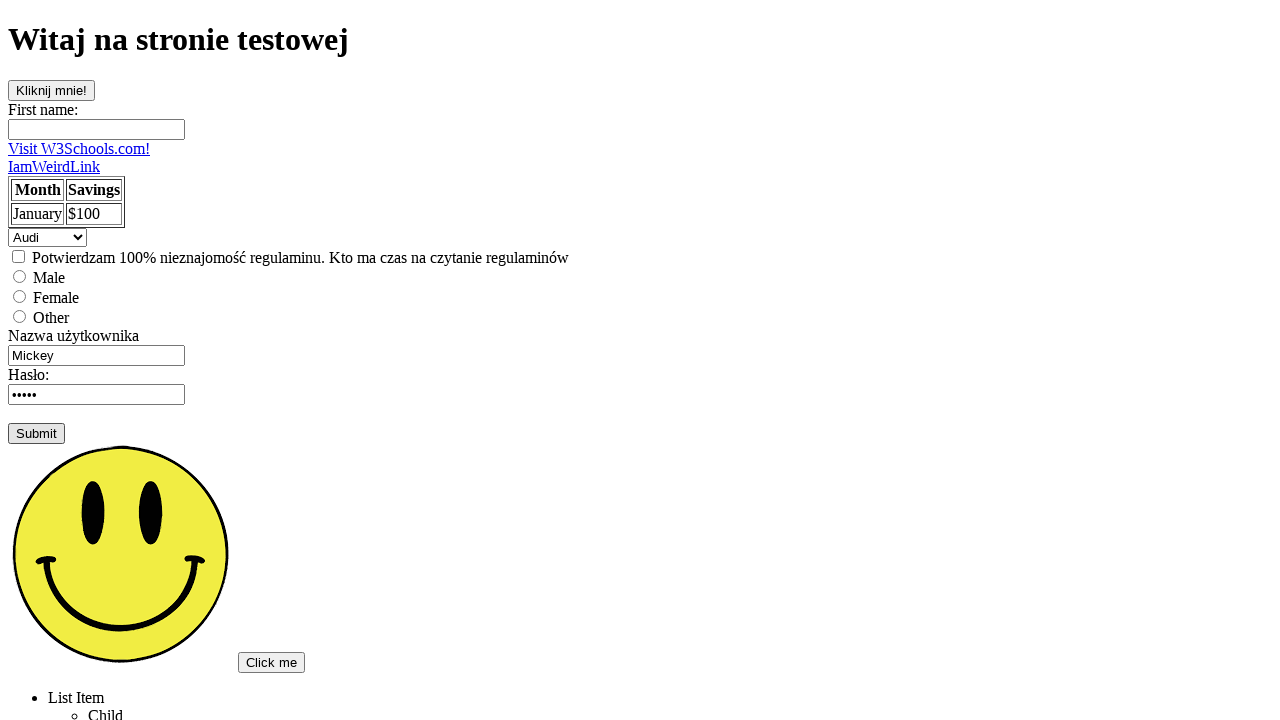

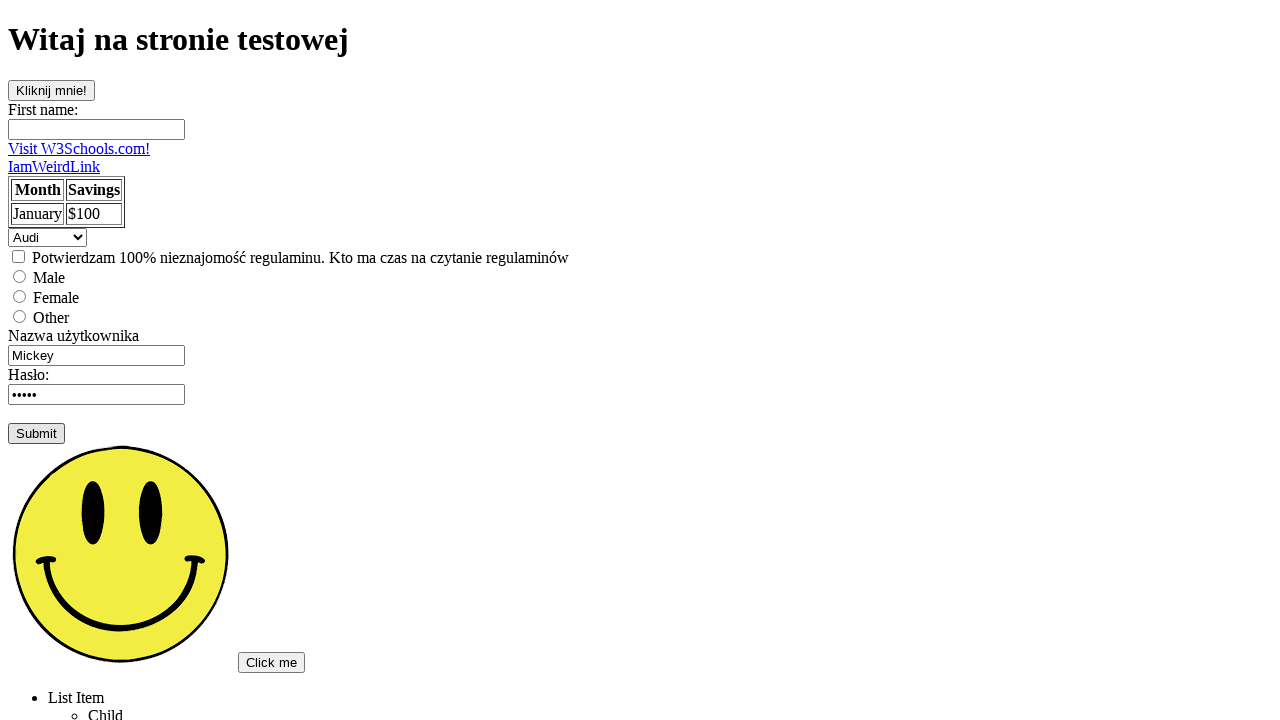